Tests file download functionality by clicking on a sample zip file link and verifying the download

Starting URL: https://the-internet.herokuapp.com/download

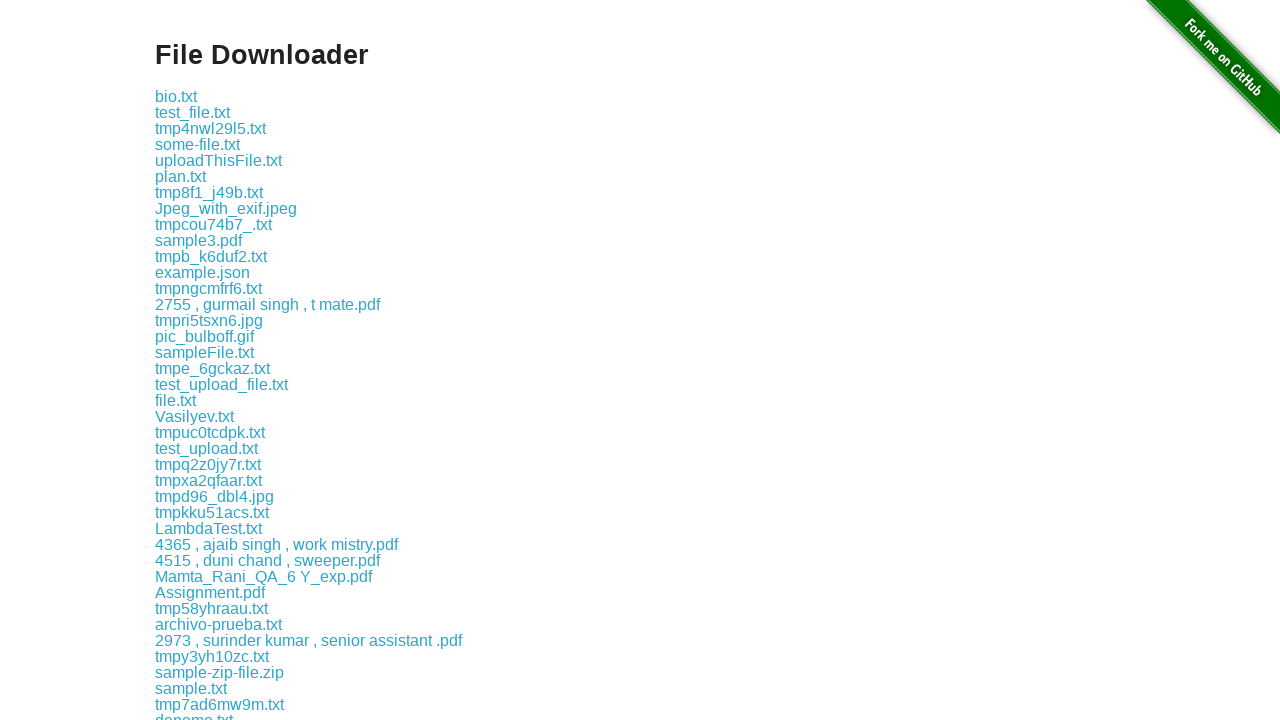

Clicked on sample zip file download link at (220, 672) on a[href*='sample-zip-file.zip']
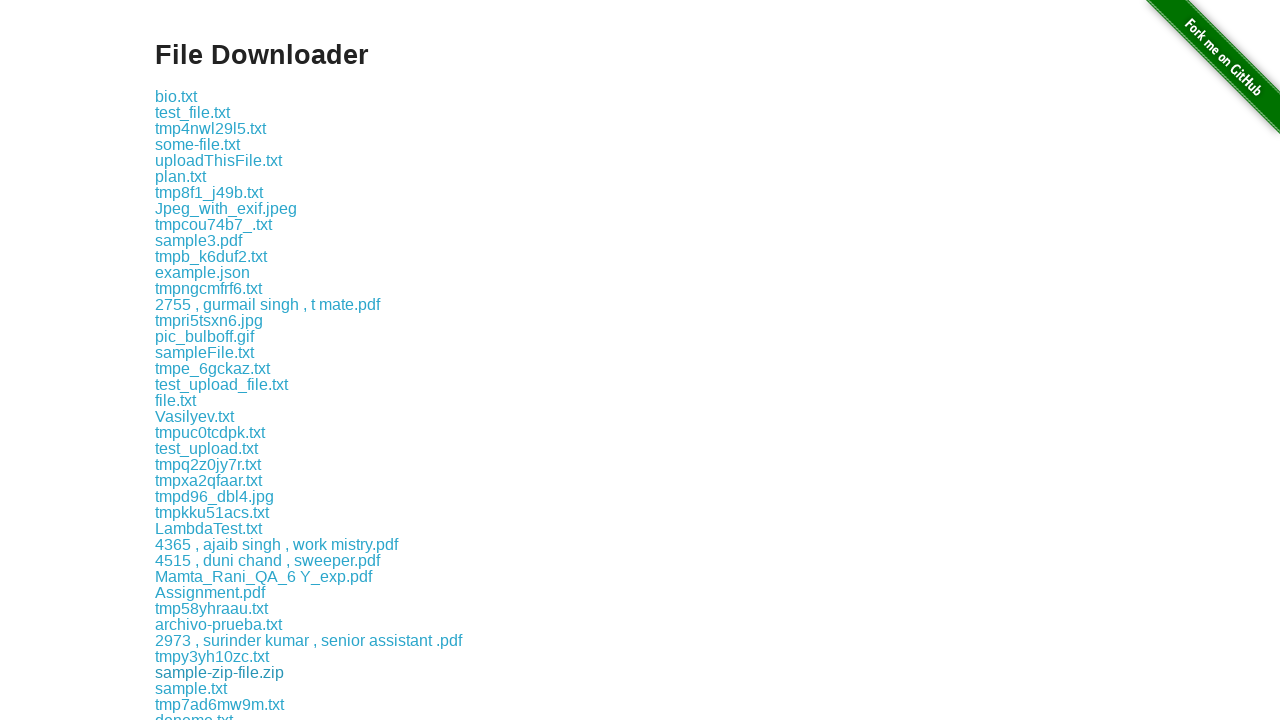

Waited 2 seconds for download to complete
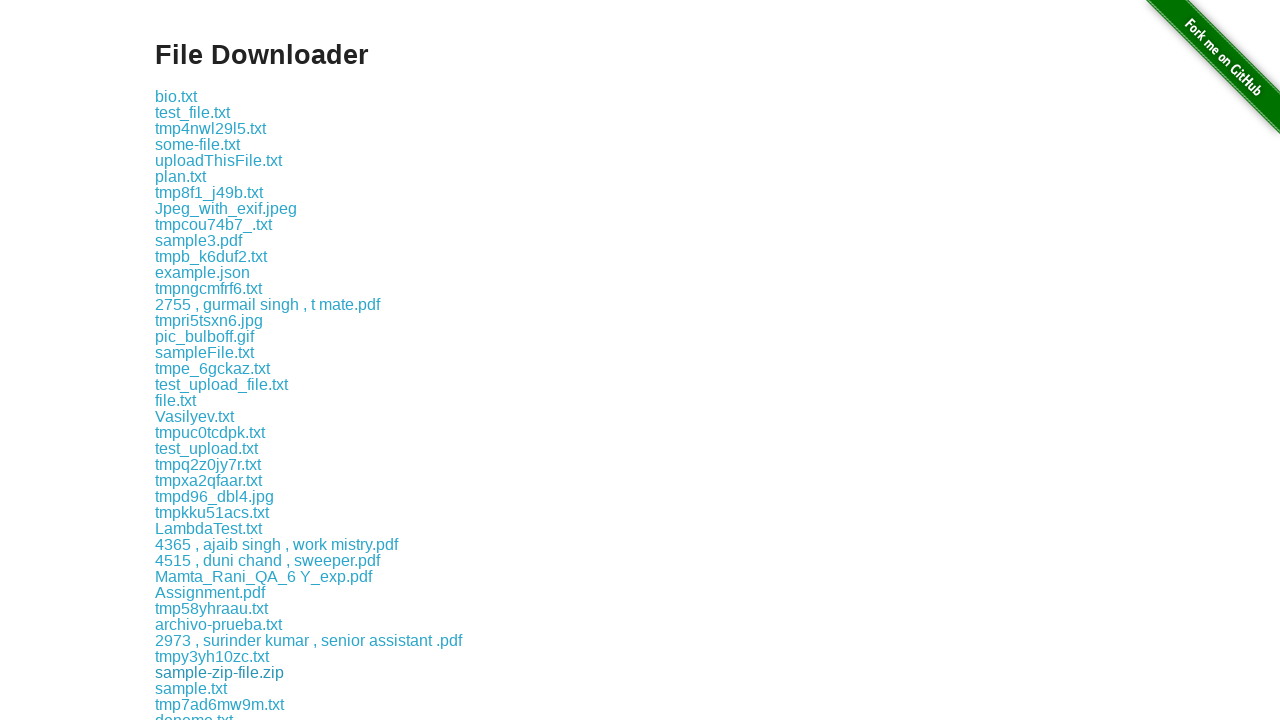

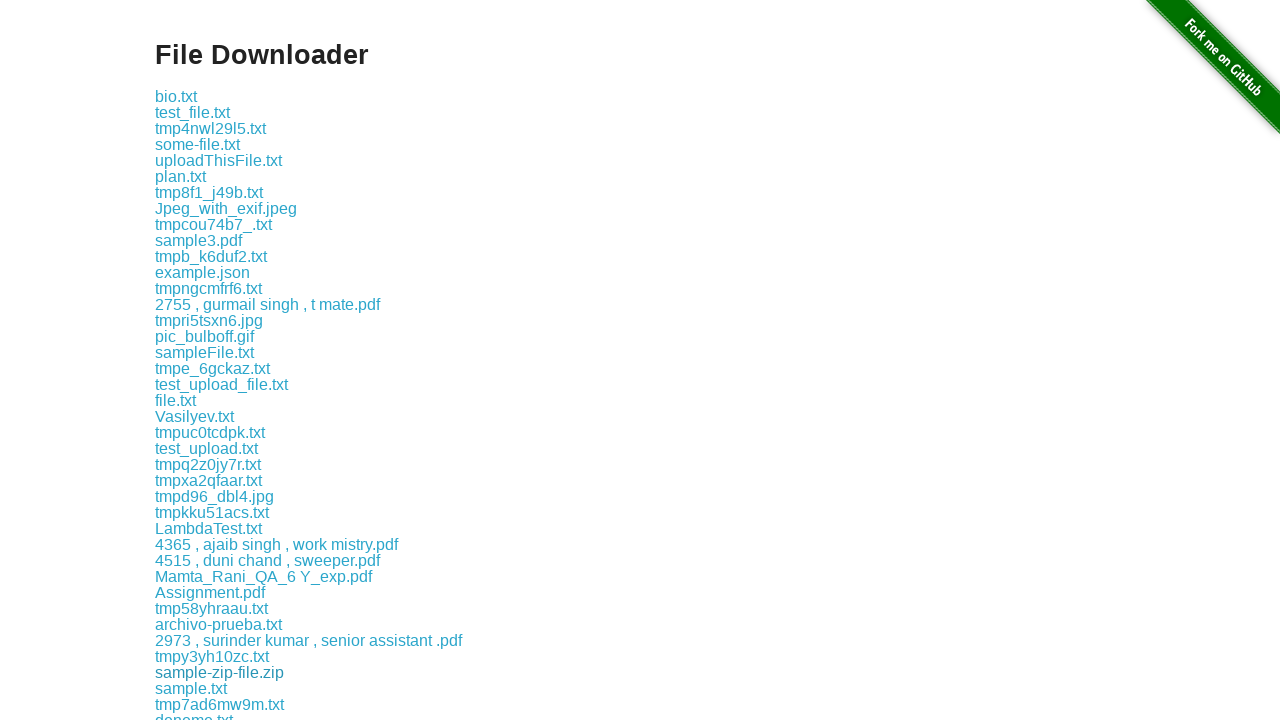